Tests a registration form by filling in first name, last name, and email fields, then submitting the form and verifying successful registration message

Starting URL: http://suninjuly.github.io/registration1.html

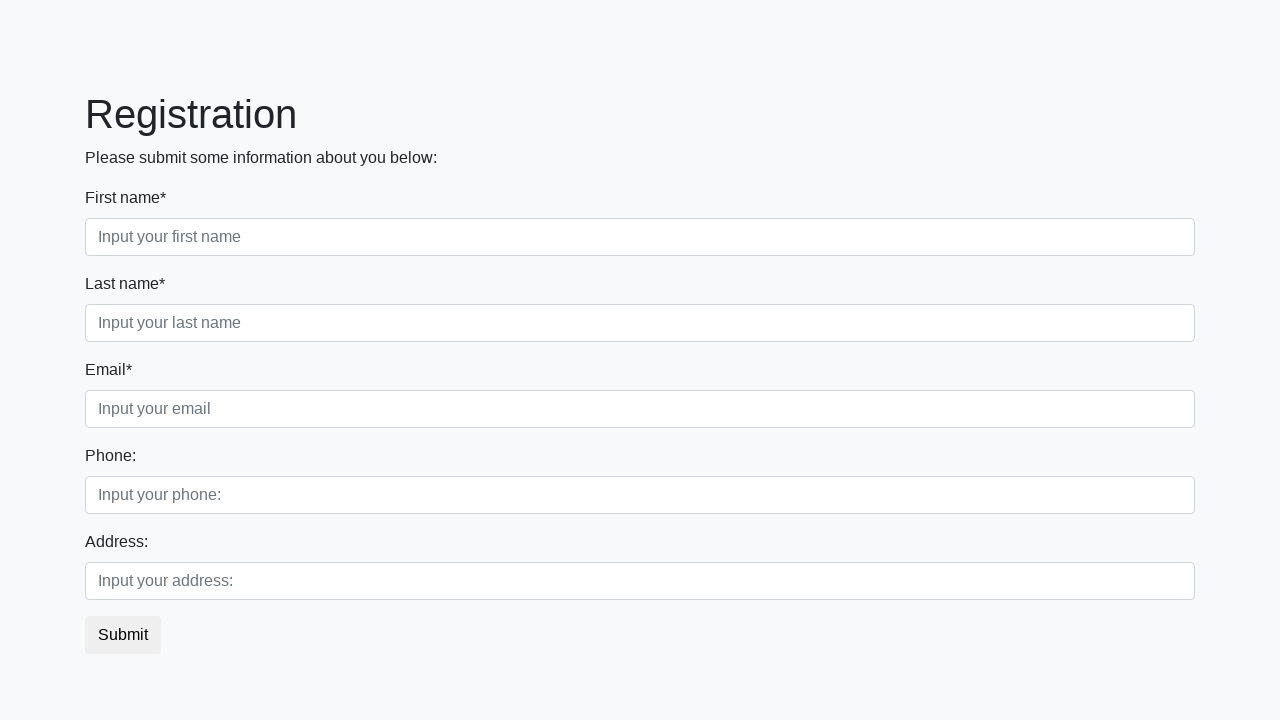

Filled first name field with 'Irina' on //input[contains(@placeholder , 'first')]
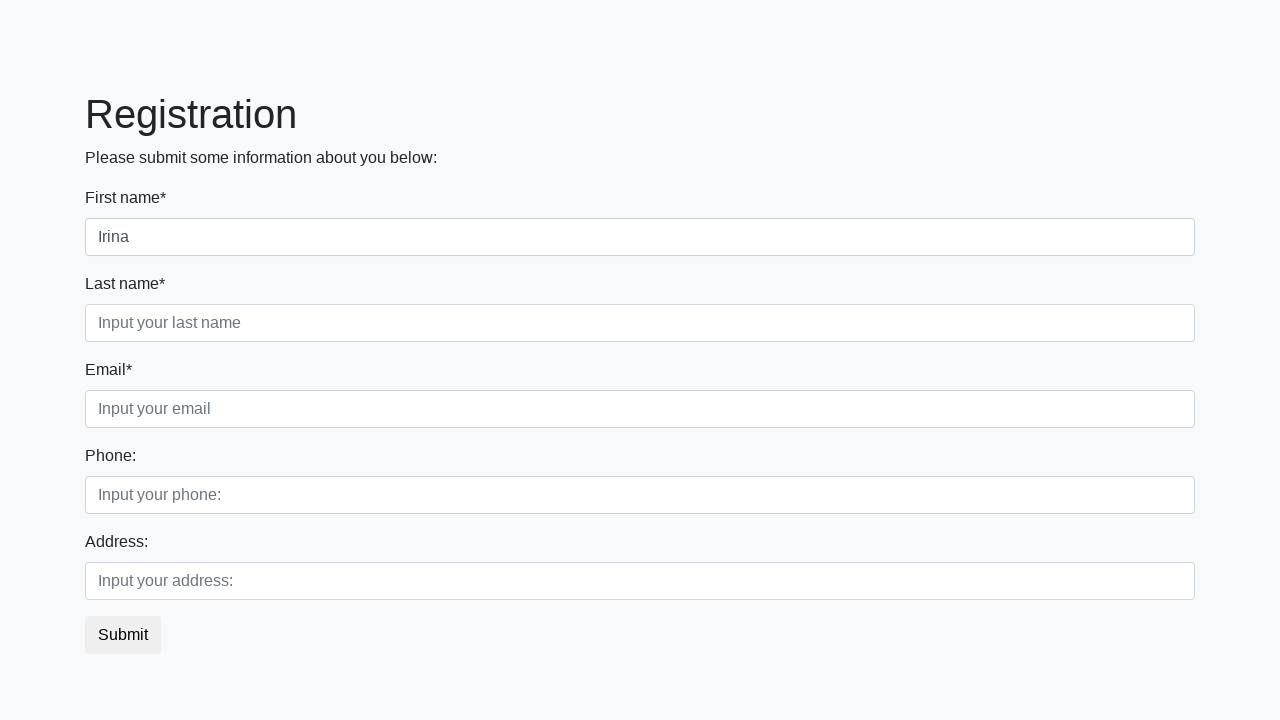

Filled last name field with 'Povarova' on //input[contains(@placeholder , 'last')]
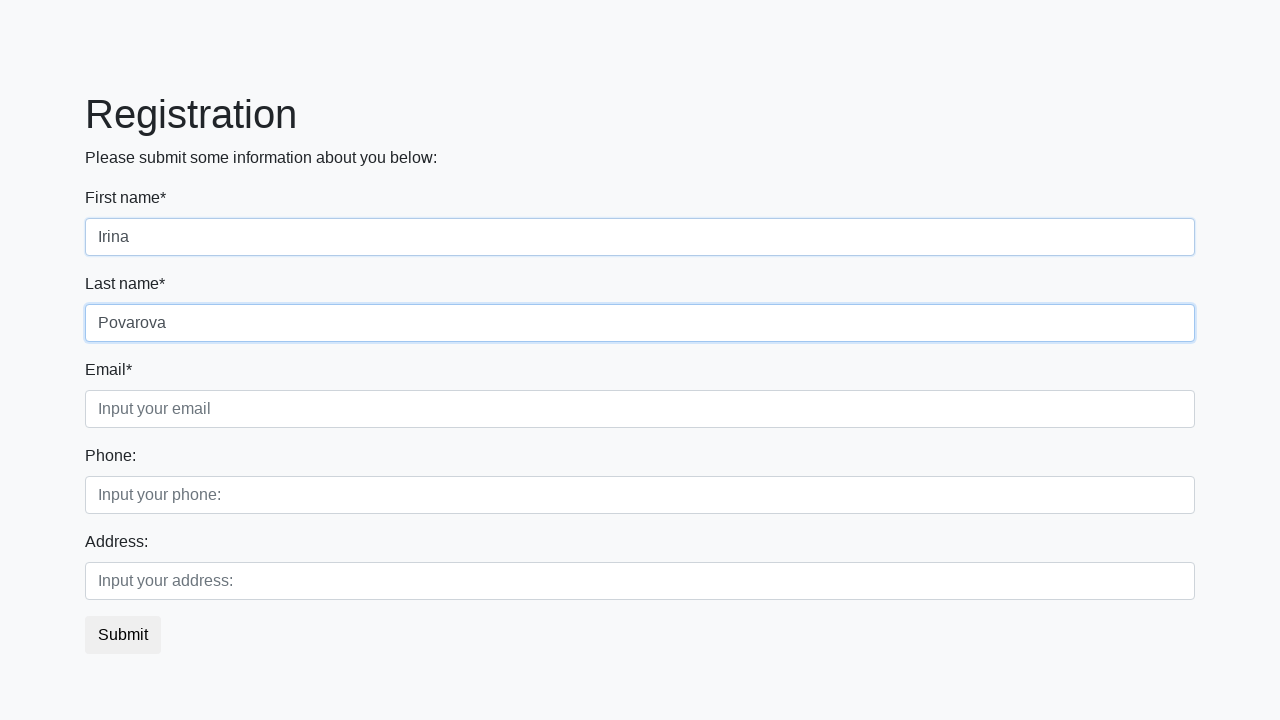

Filled email field with 'iip12345@yandex.ru' on //input[contains(@placeholder , 'email')]
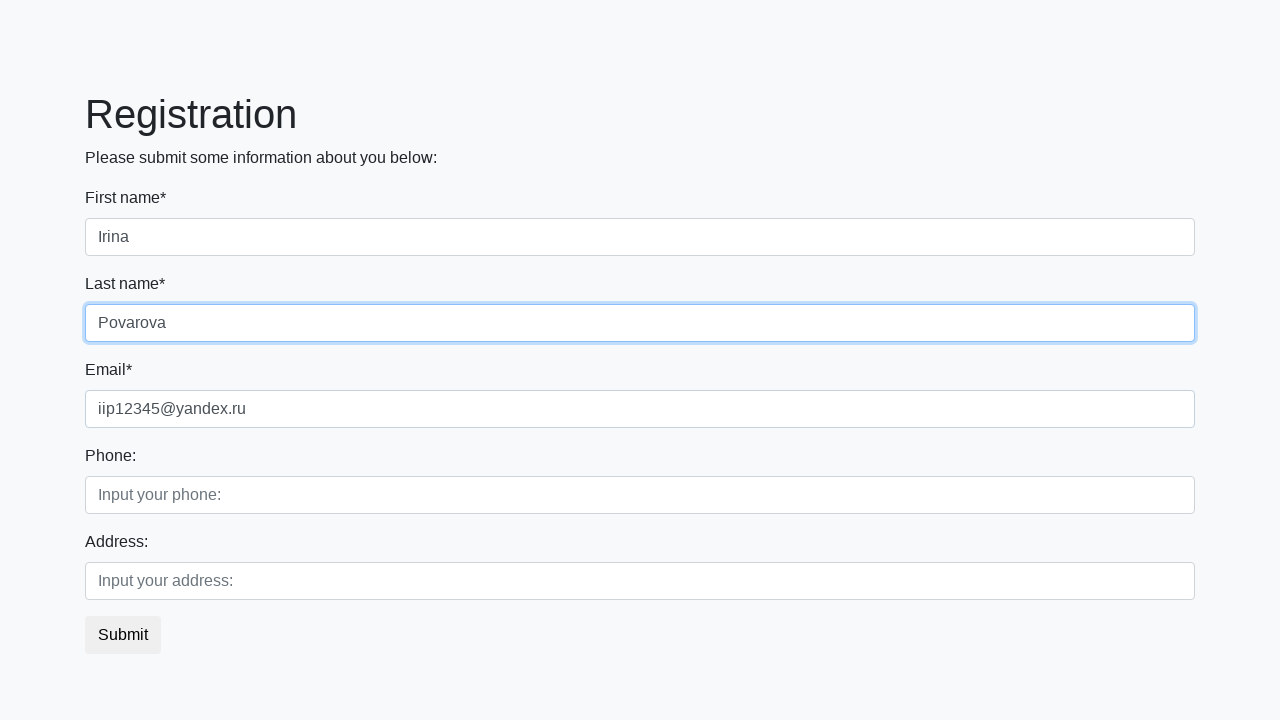

Clicked submit button to register at (123, 635) on button.btn
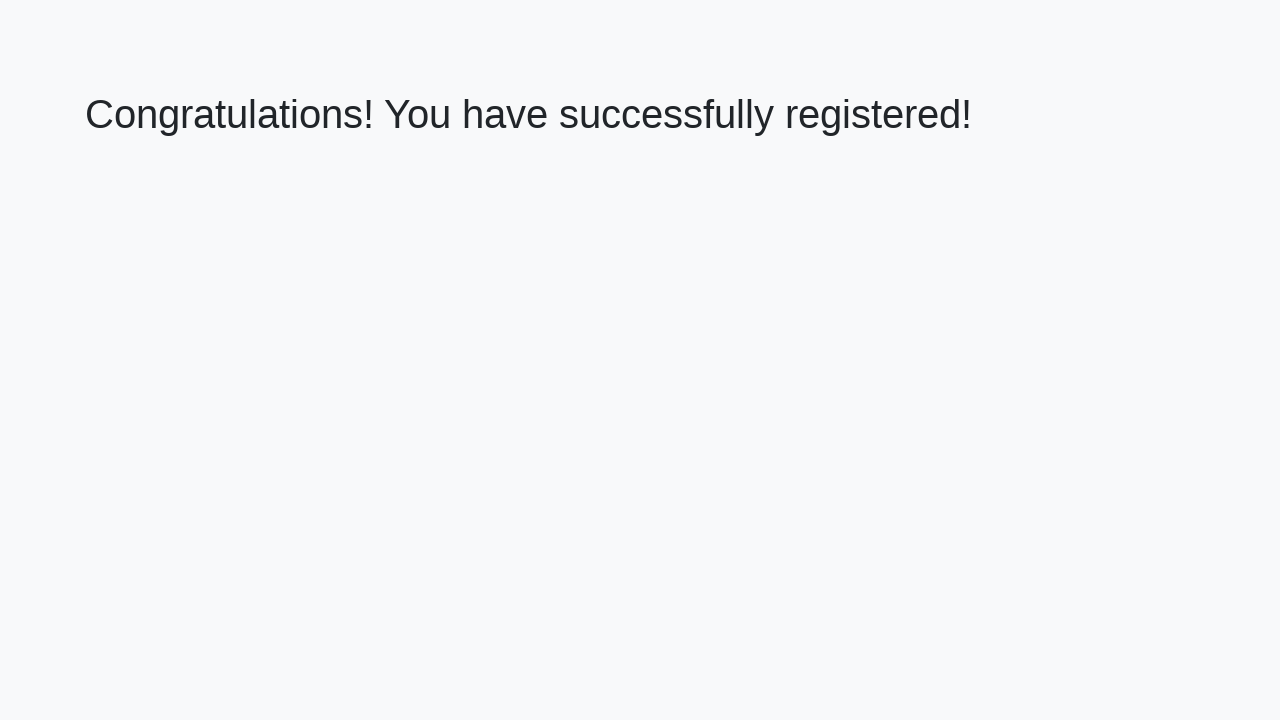

Success message element loaded
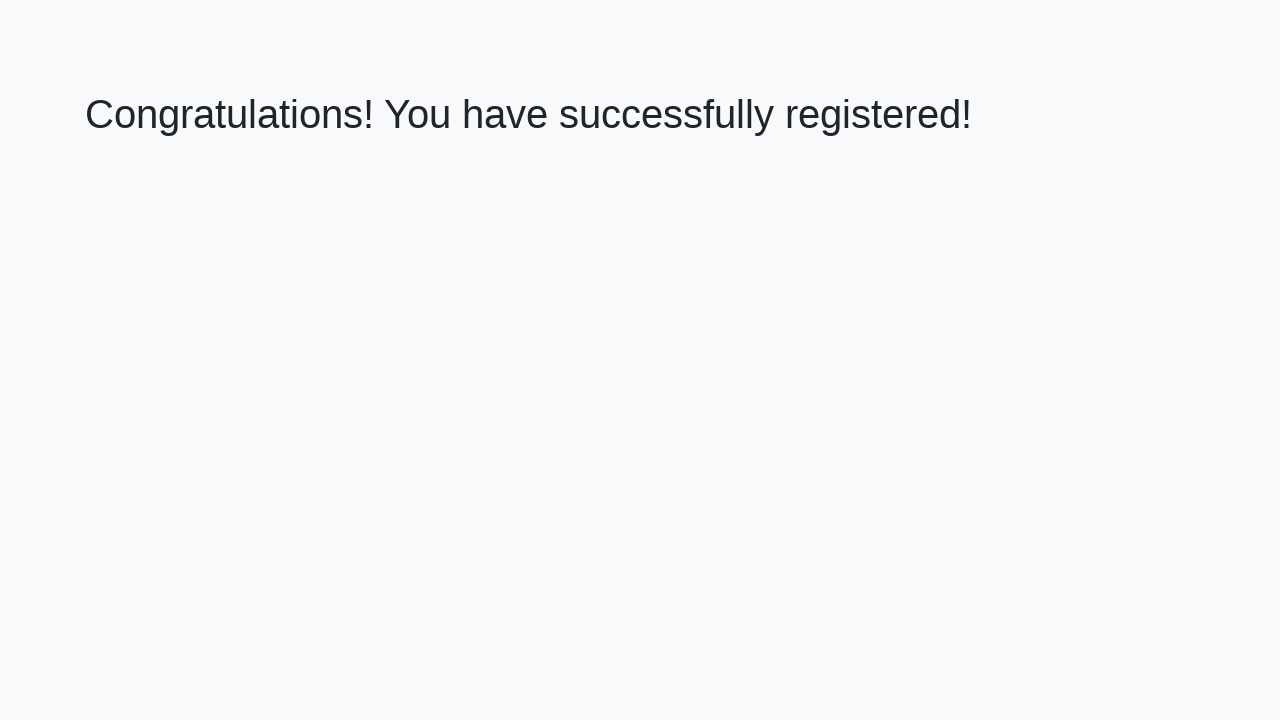

Retrieved success message text
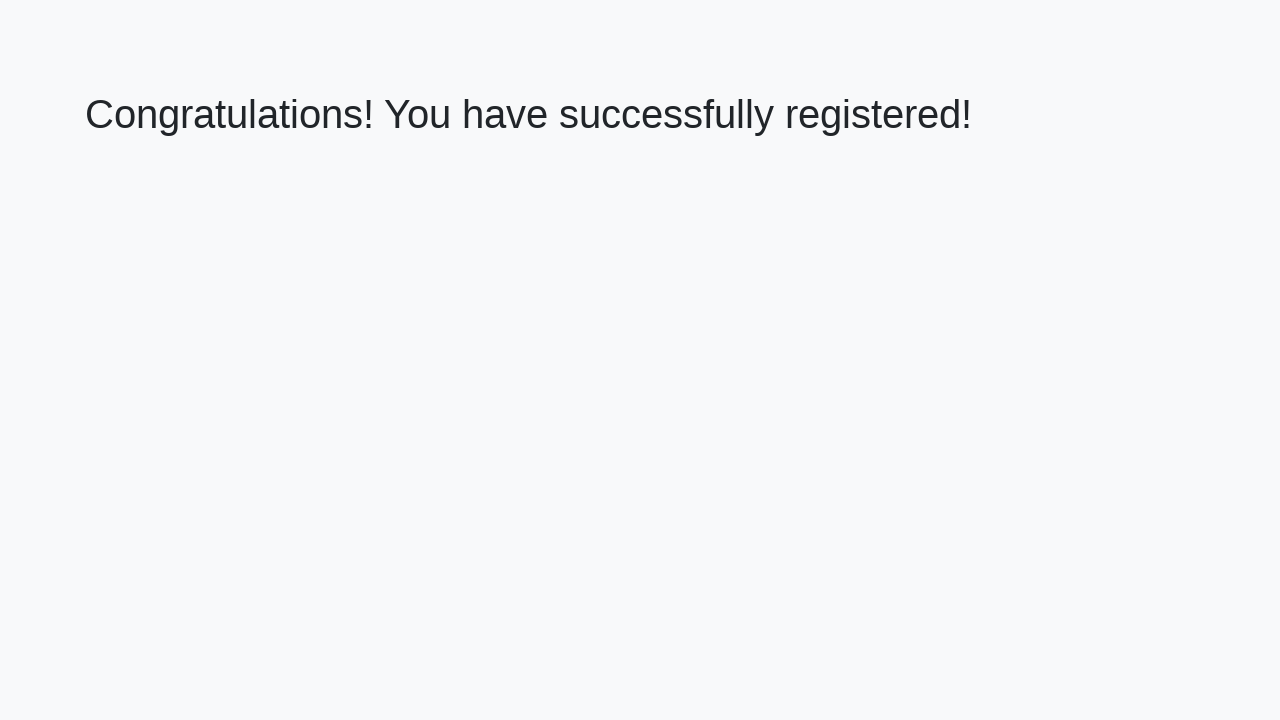

Verified successful registration message
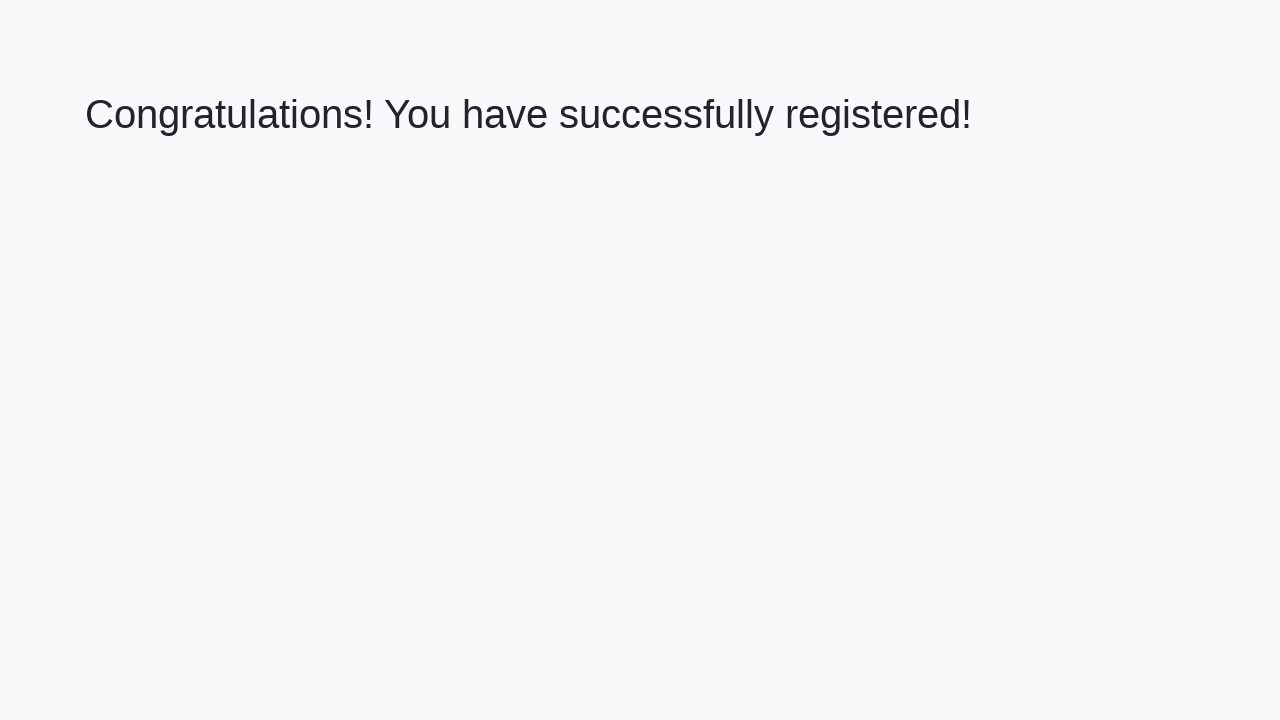

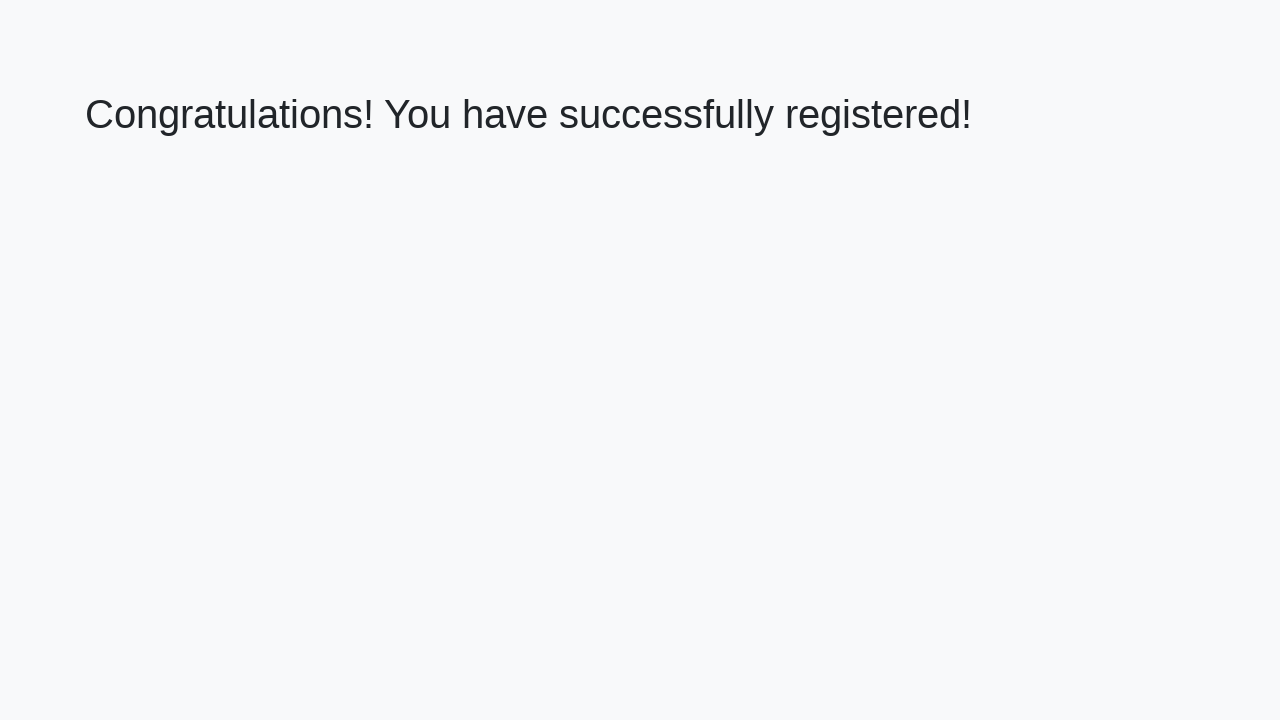